Tests drag and drop functionality on jQuery UI demo page by dragging an element from source to target within an iframe

Starting URL: https://jqueryui.com/droppable/

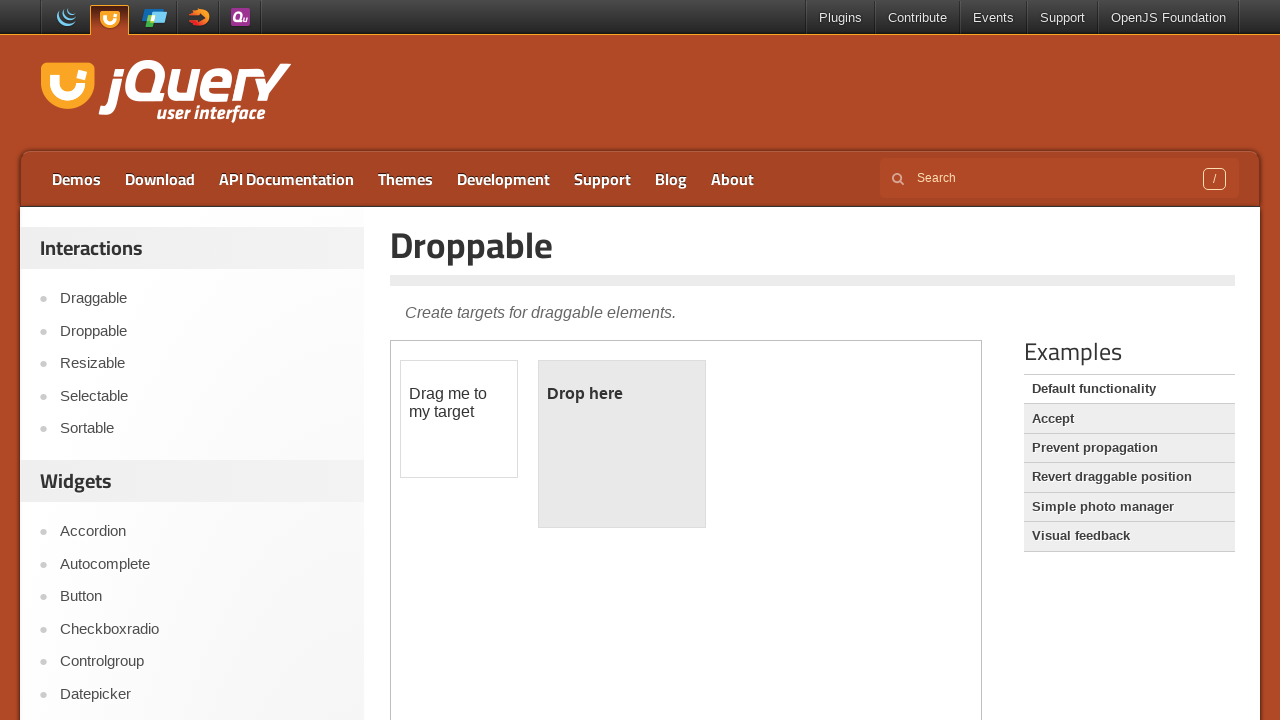

Navigated to jQuery UI droppable demo page
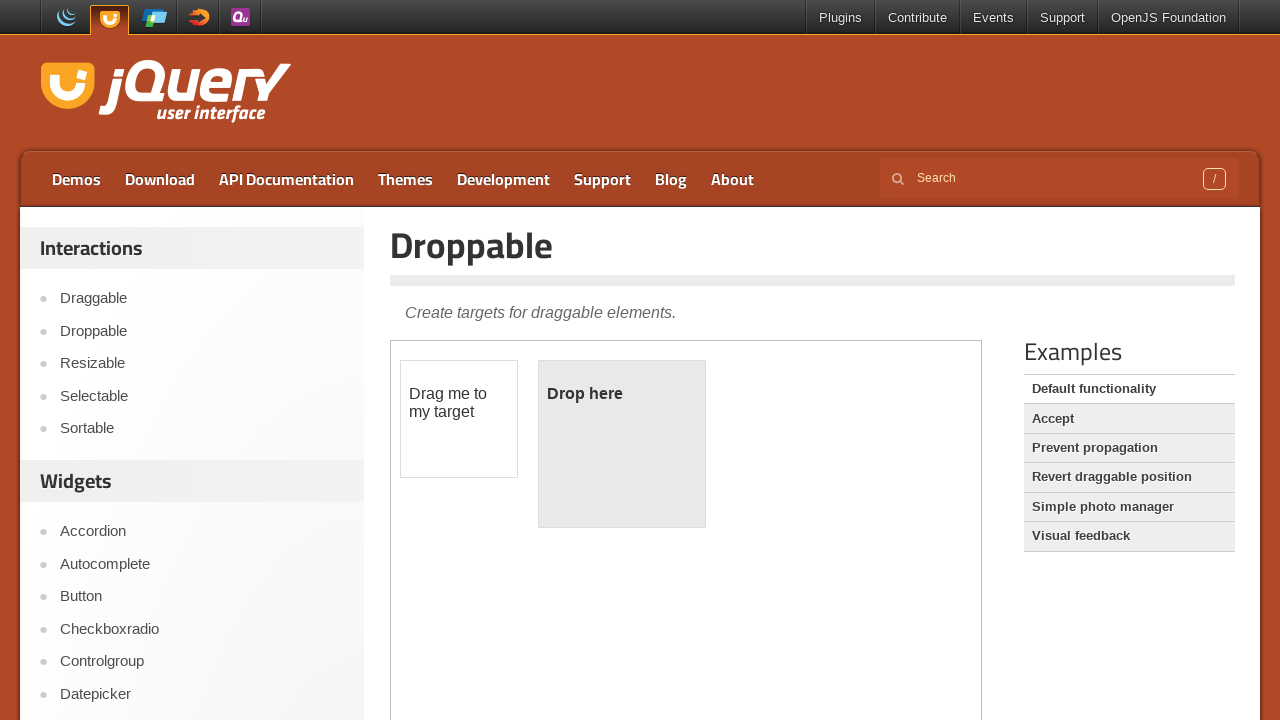

Iframe loaded on the page
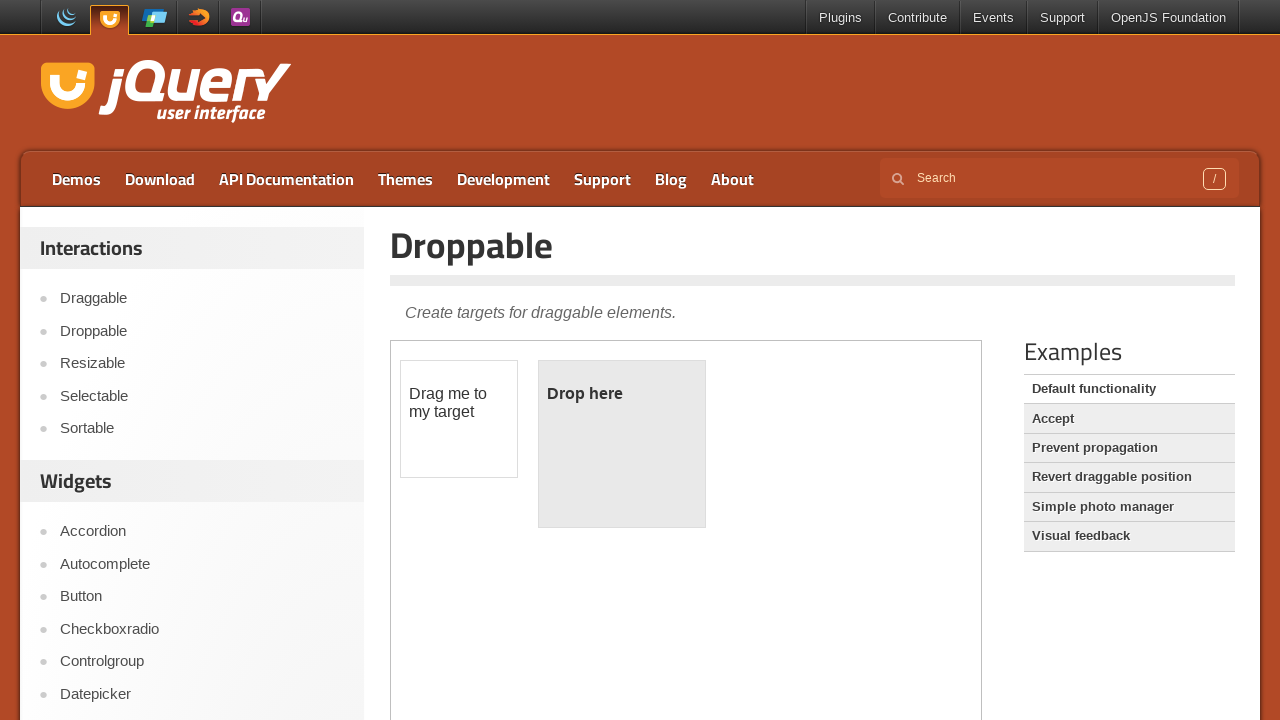

Selected the iframe containing drag-drop demo
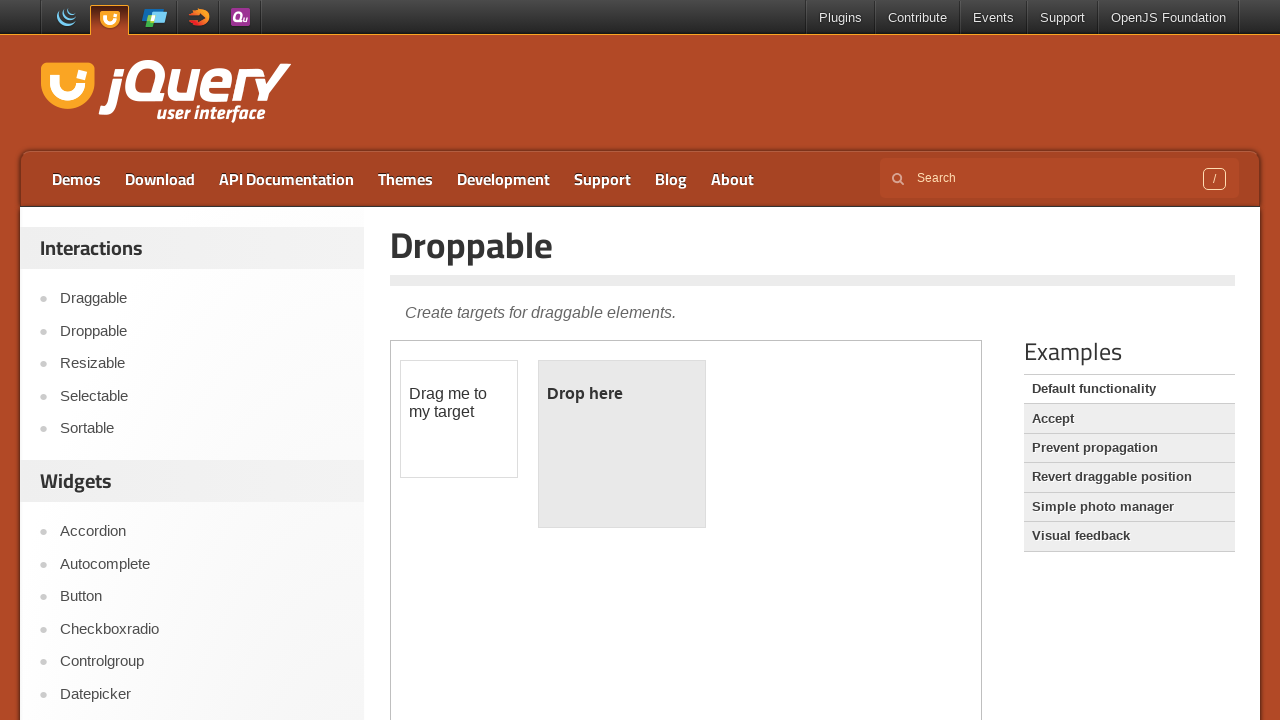

Located draggable element within iframe
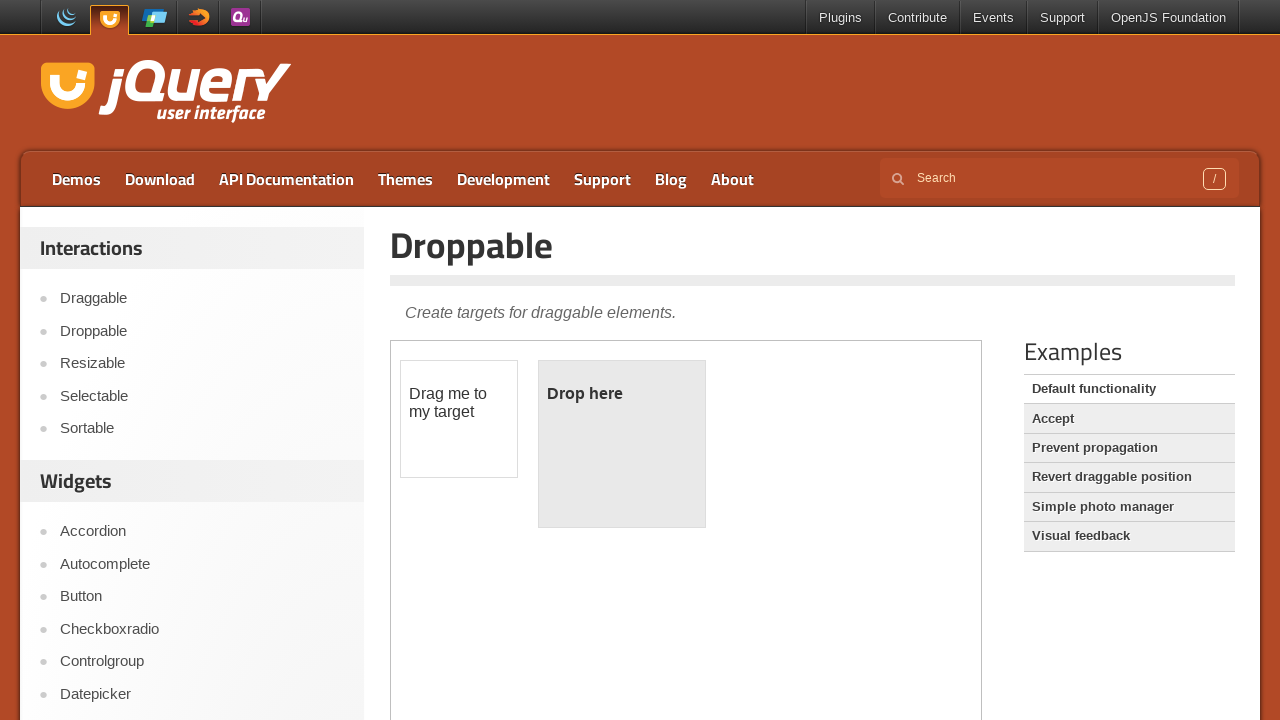

Located droppable target element within iframe
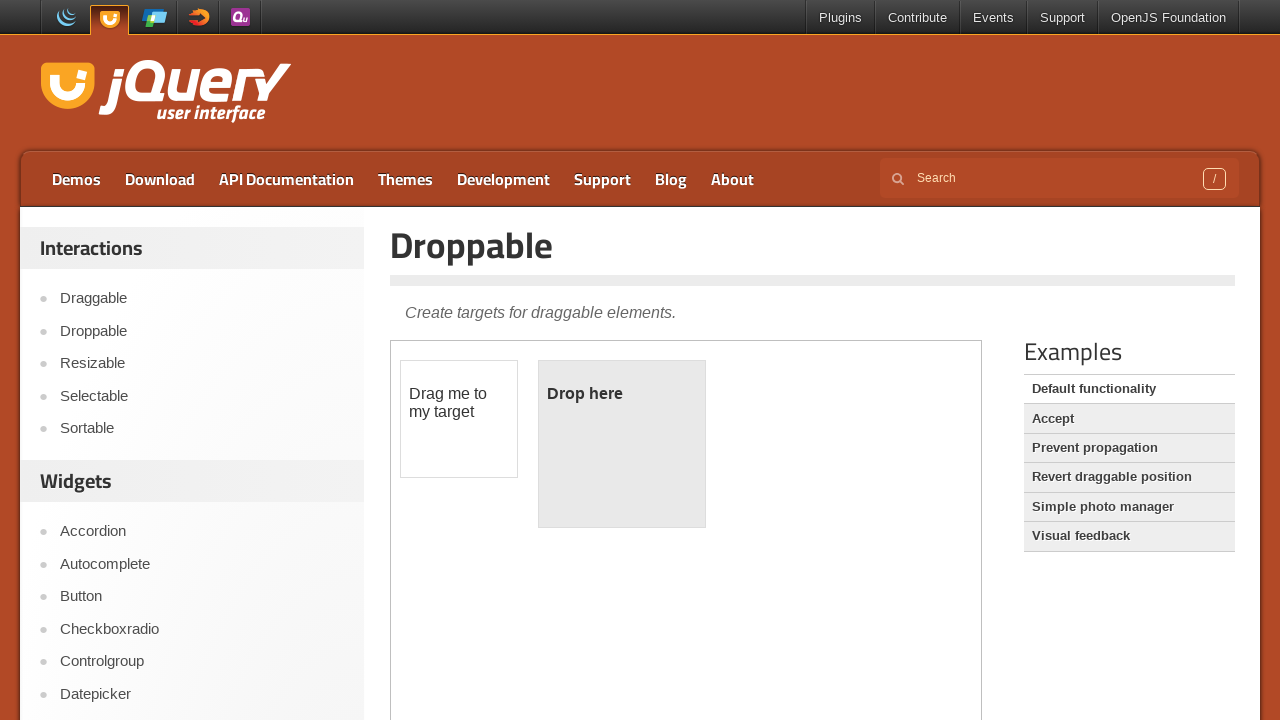

Dragged element from source to target droppable area at (622, 444)
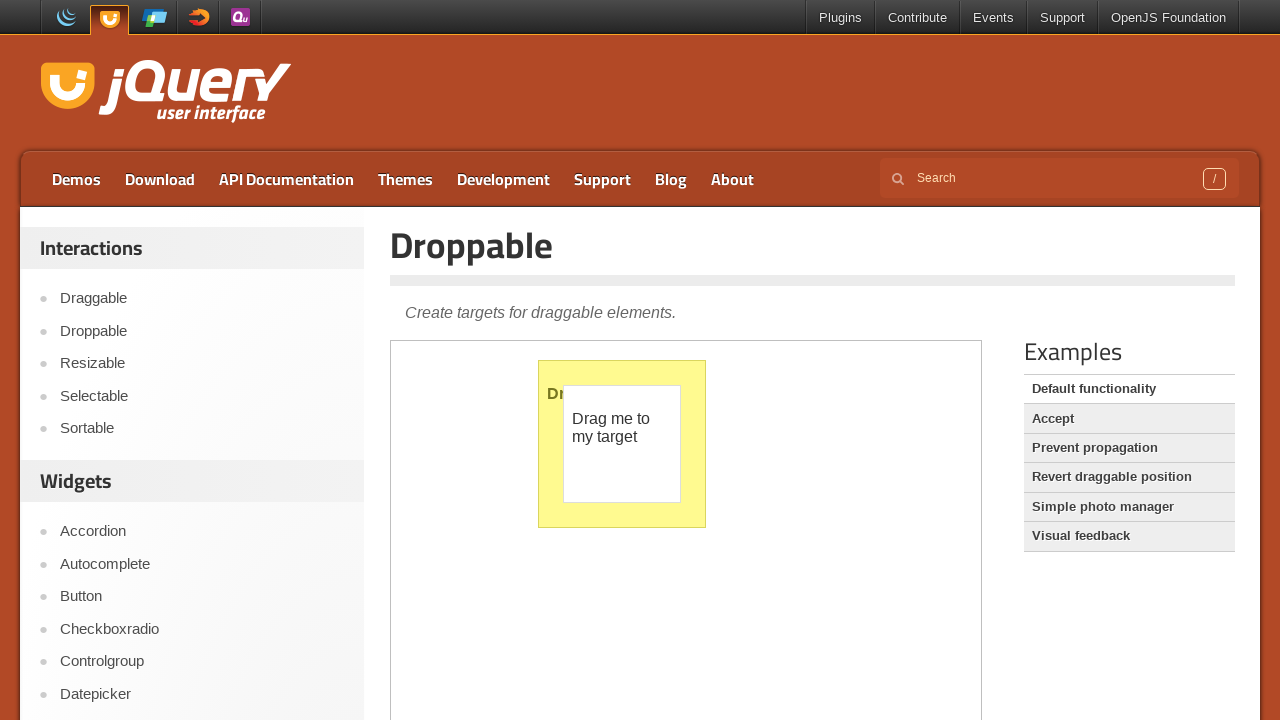

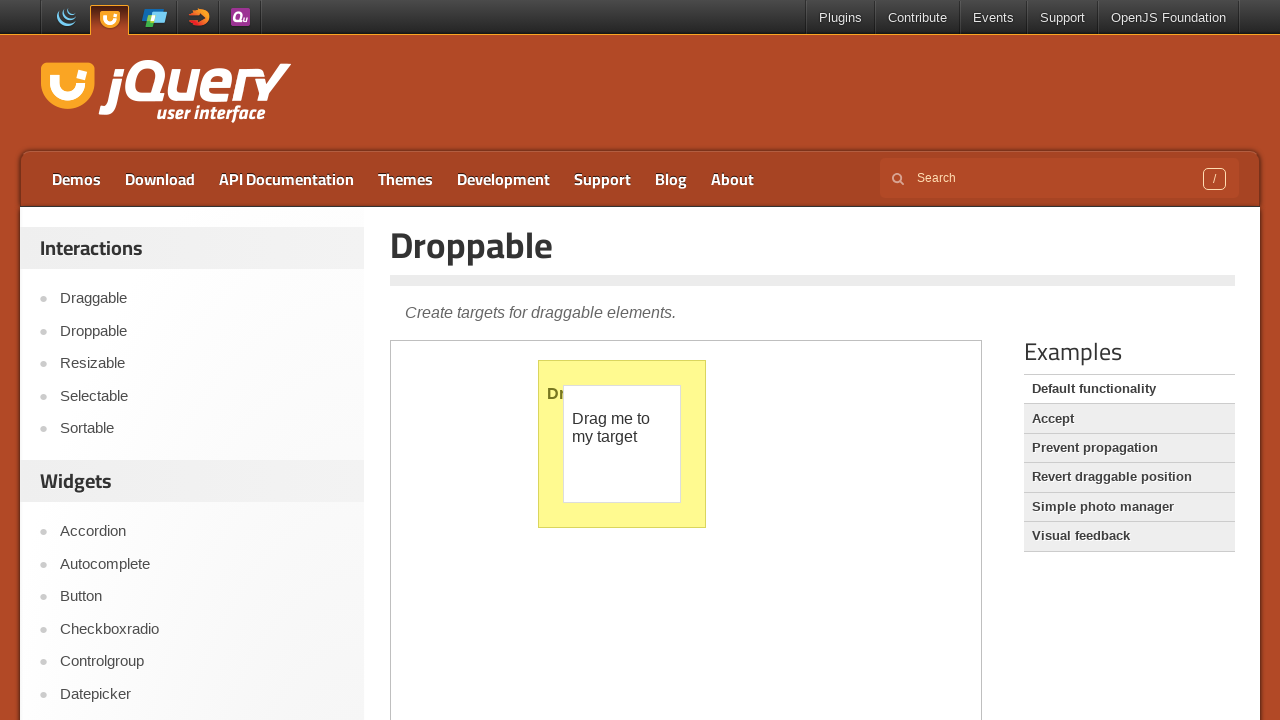